Tests that the input field is cleared after adding a todo item

Starting URL: https://demo.playwright.dev/todomvc

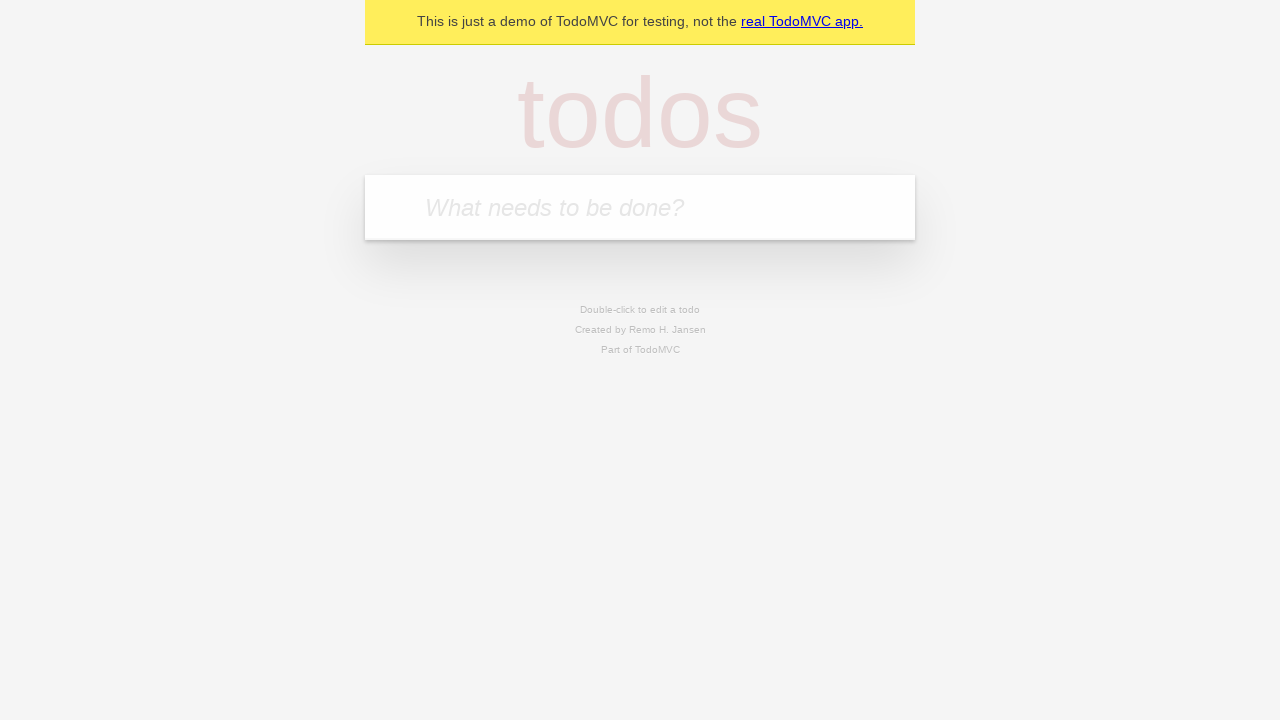

Located the todo input field with placeholder 'What needs to be done?'
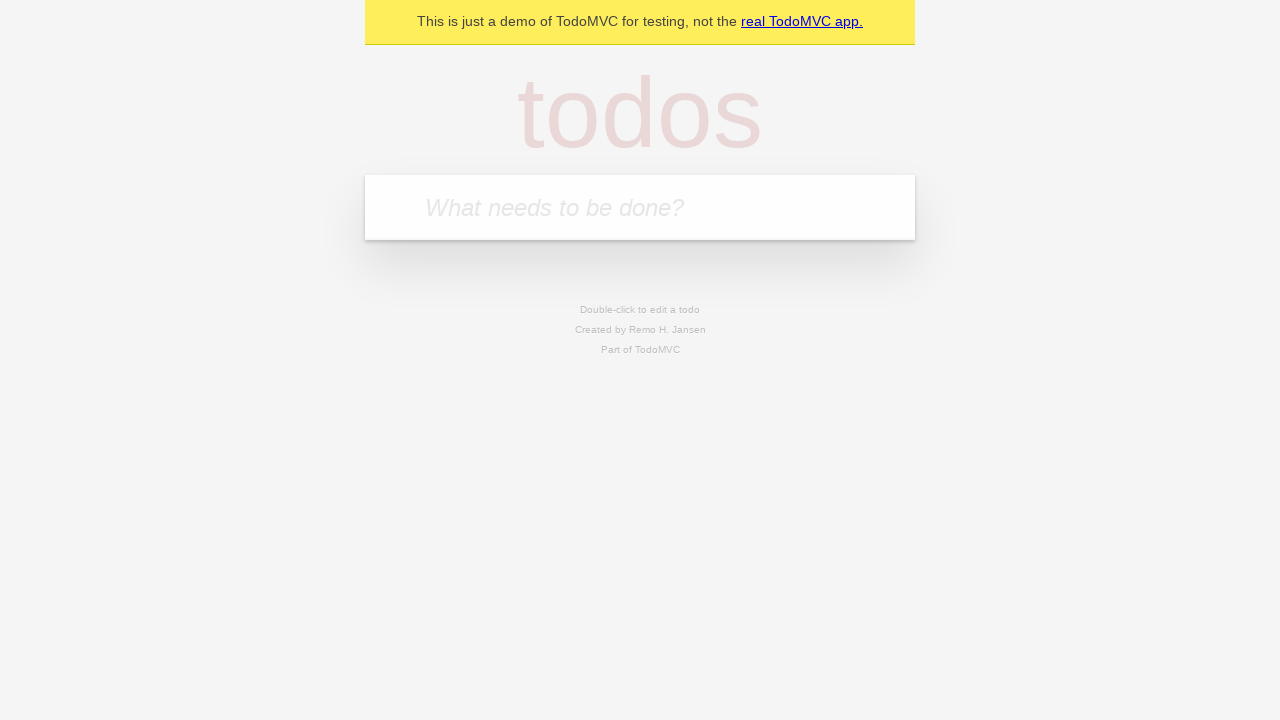

Filled input field with 'buy food' on internal:attr=[placeholder="What needs to be done?"i]
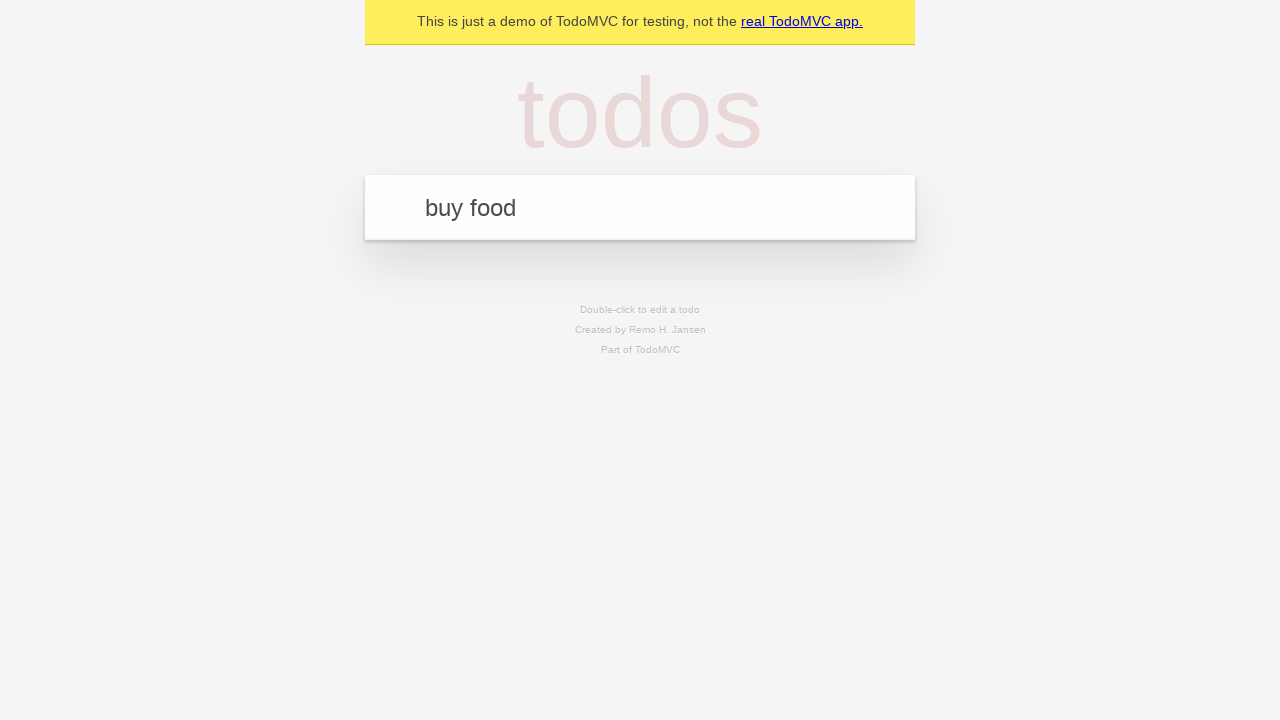

Pressed Enter to add the todo item on internal:attr=[placeholder="What needs to be done?"i]
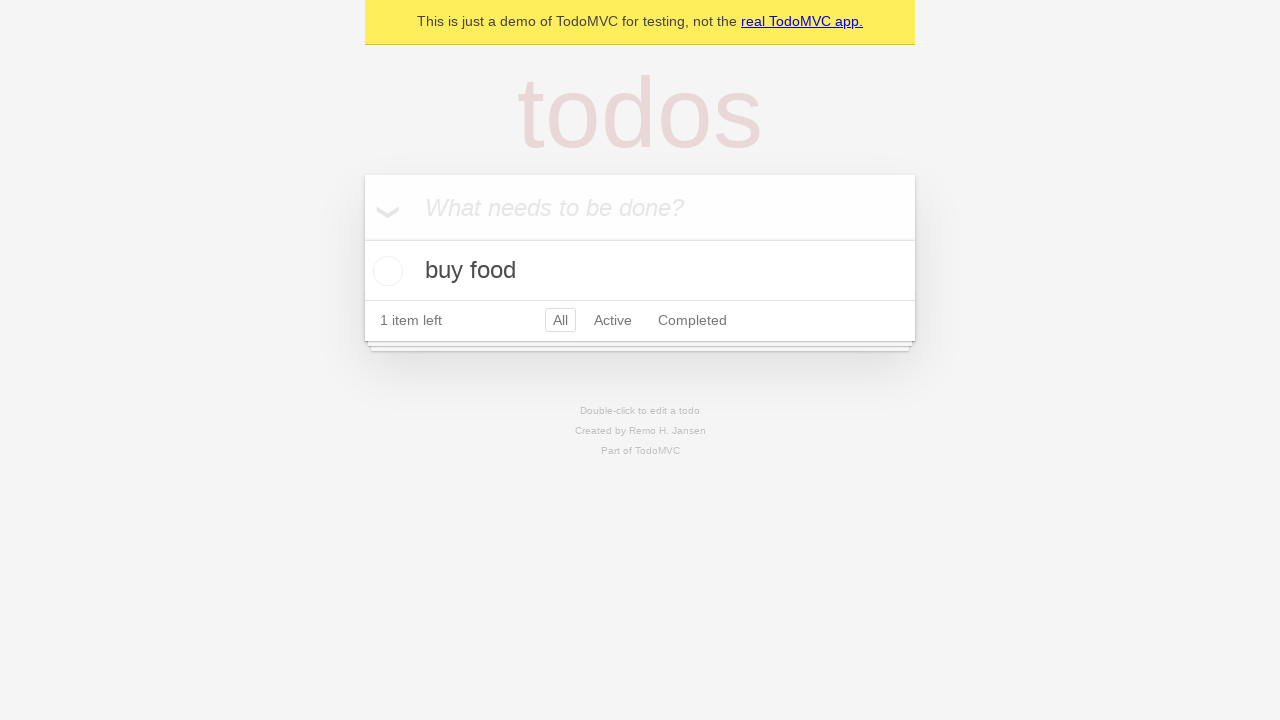

Todo item was added and rendered on the page
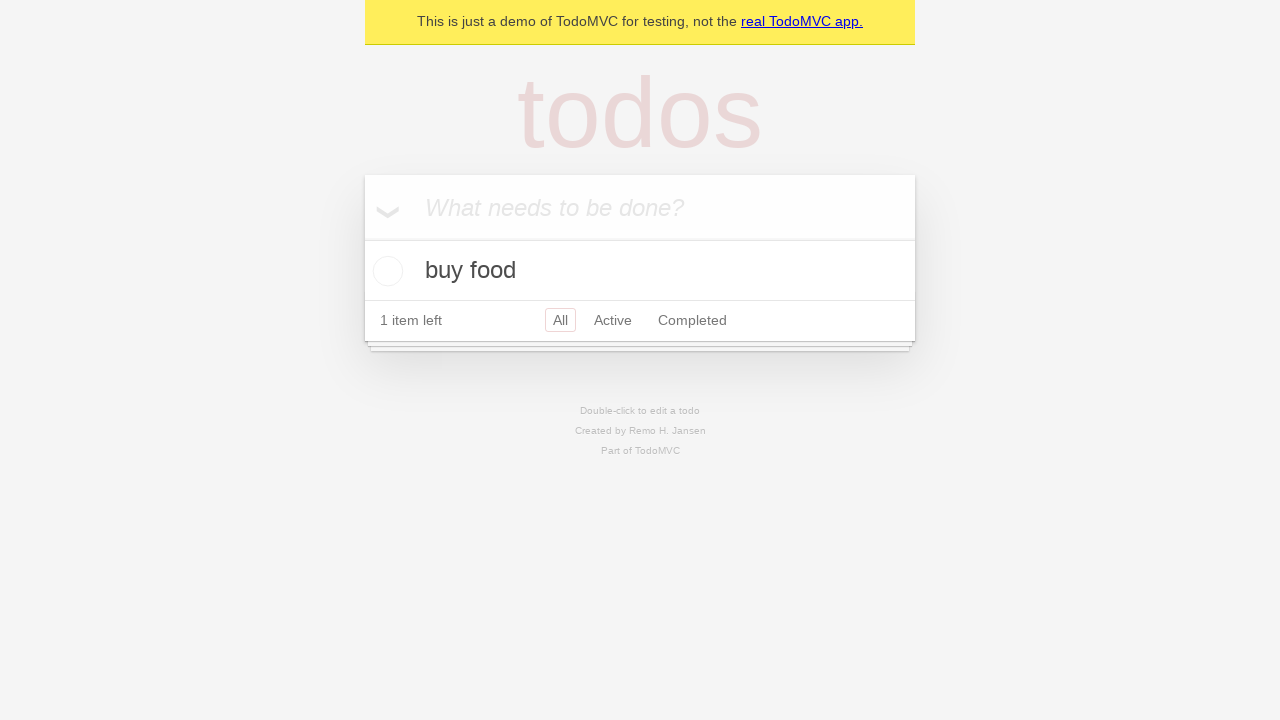

Verified that the input field was cleared after adding the todo item
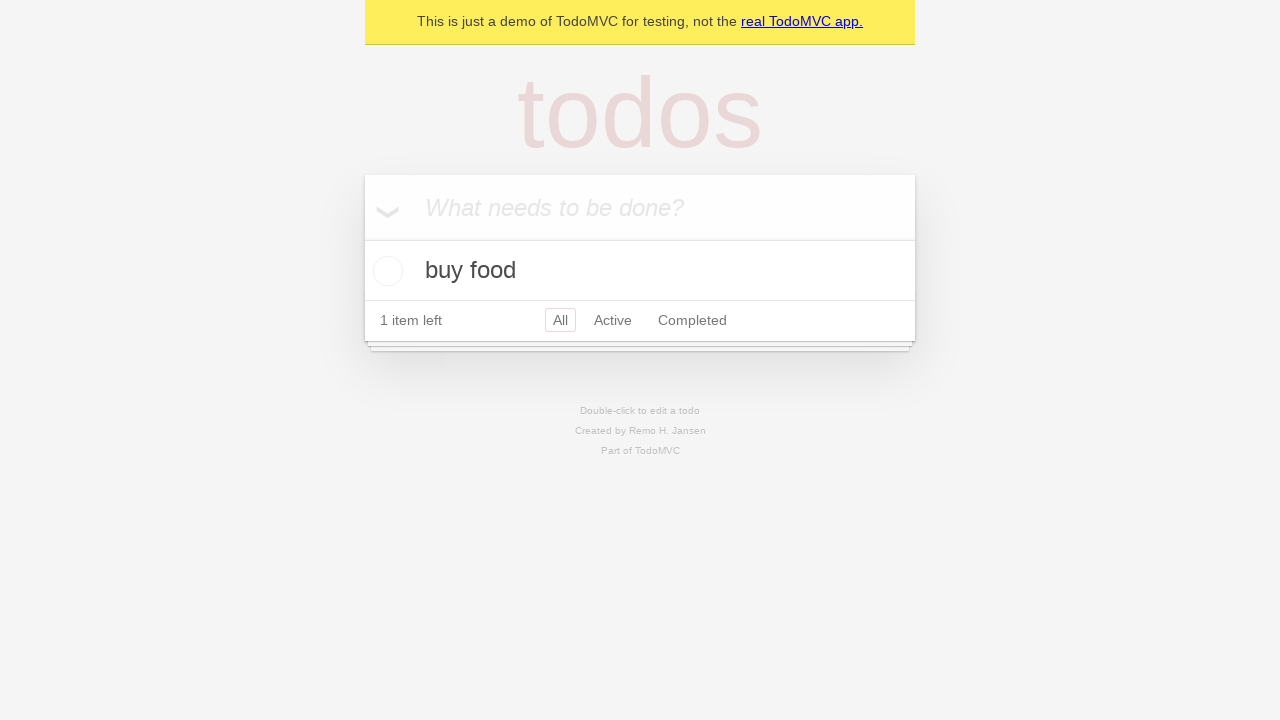

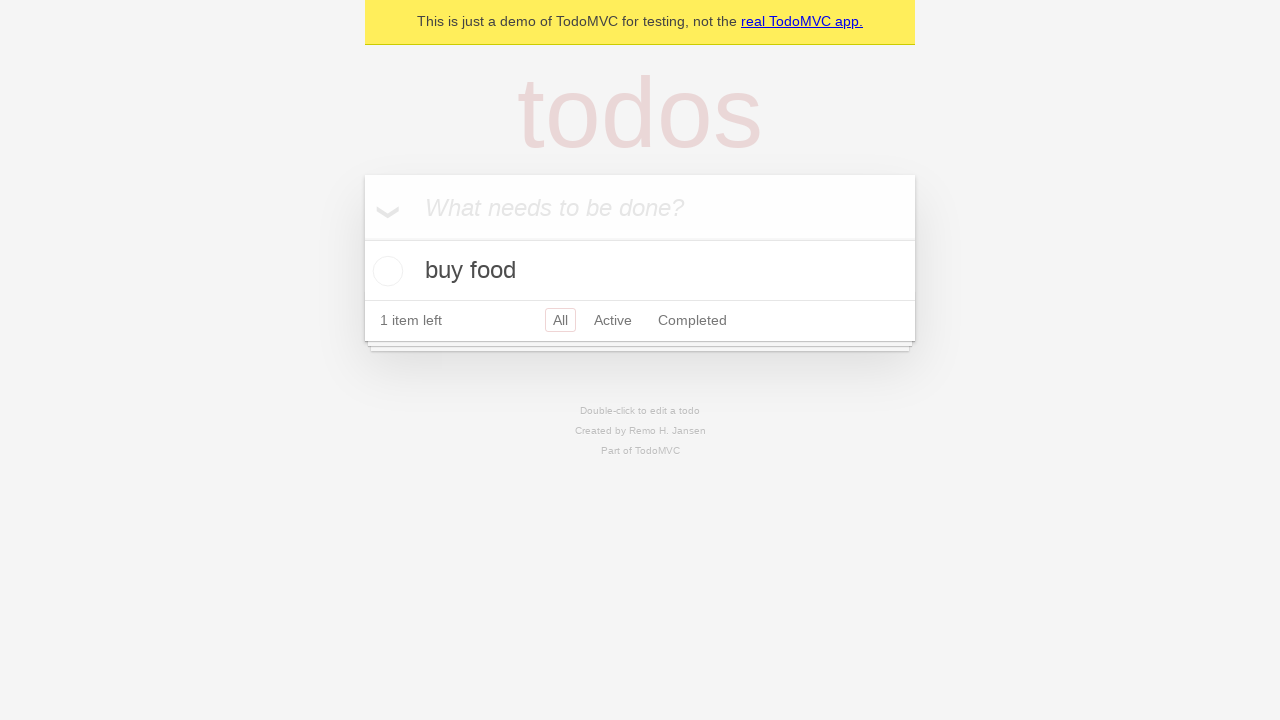